Navigates to a collection page, clicks the home link, and verifies the navigation to the homepage URL

Starting URL: https://forever-frontend-gules.vercel.app/collection

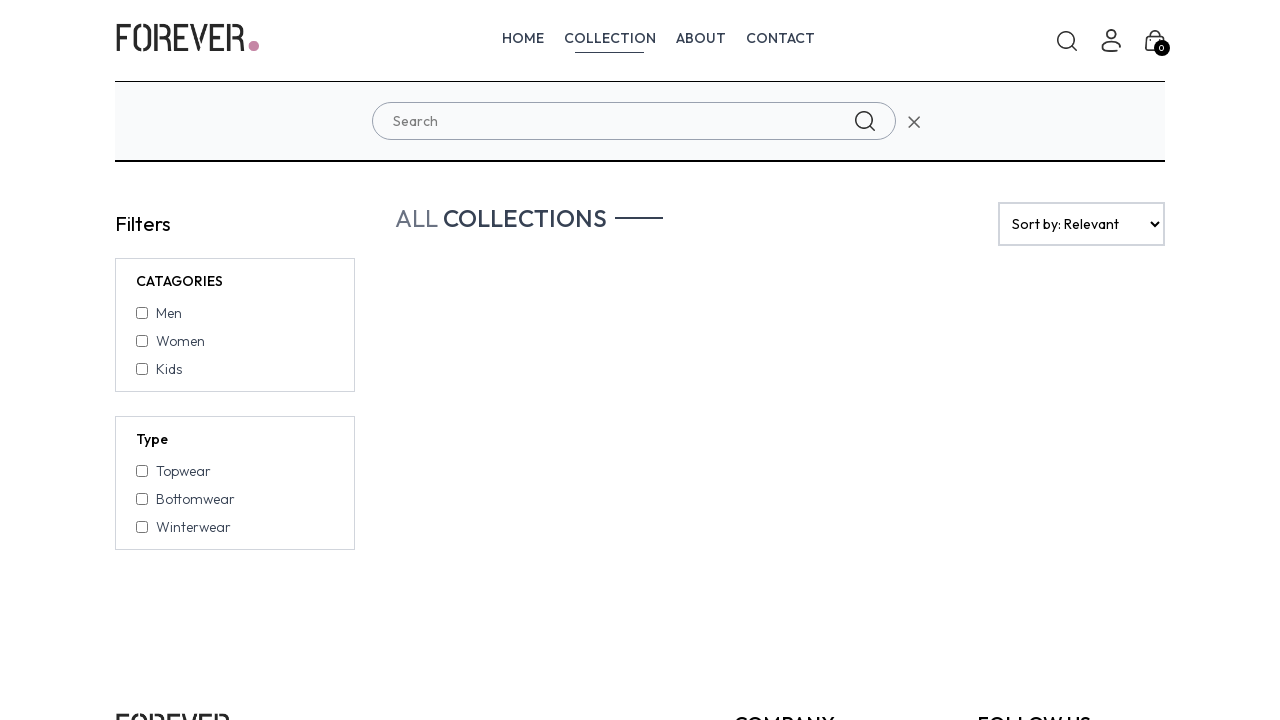

Clicked home link in navigation at (522, 38) on xpath=//*[@id='root']/div/div[1]/ul/a[1]/p
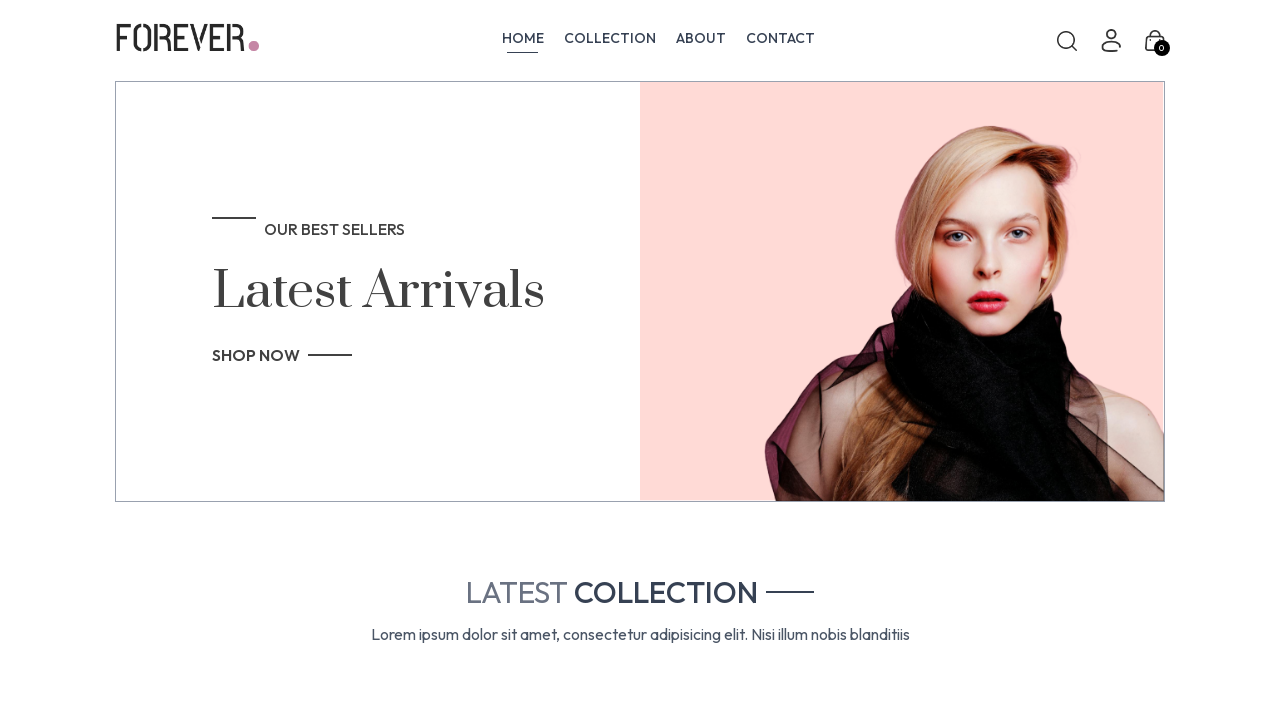

Verified navigation to homepage URL
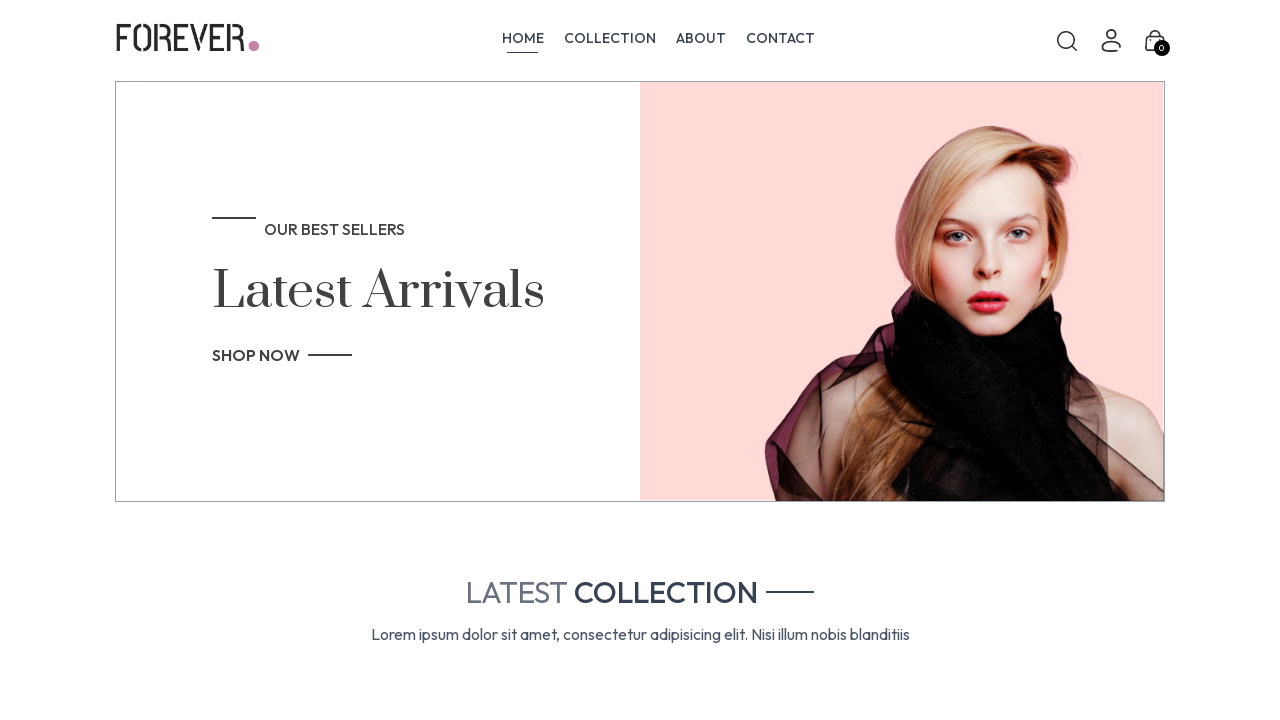

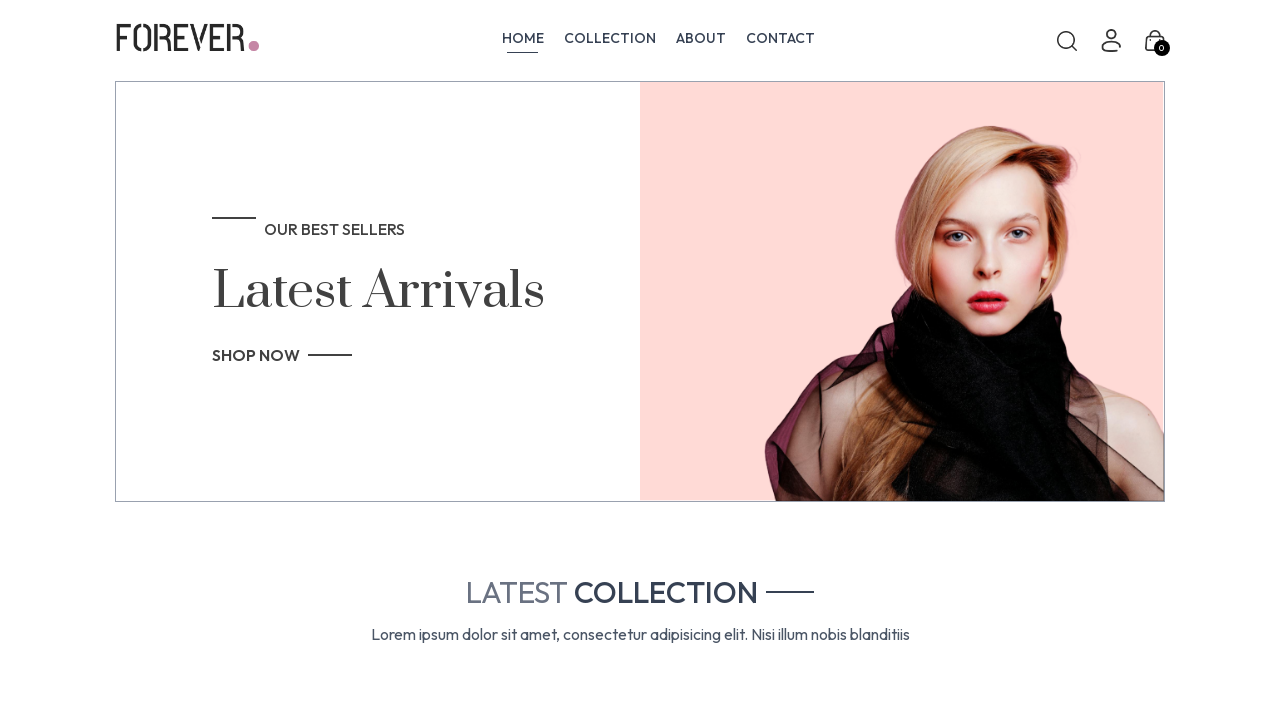